Tests sortable functionality by dragging and dropping list items to reorder them on the DemoQA sortable page

Starting URL: https://demoqa.com/sortable

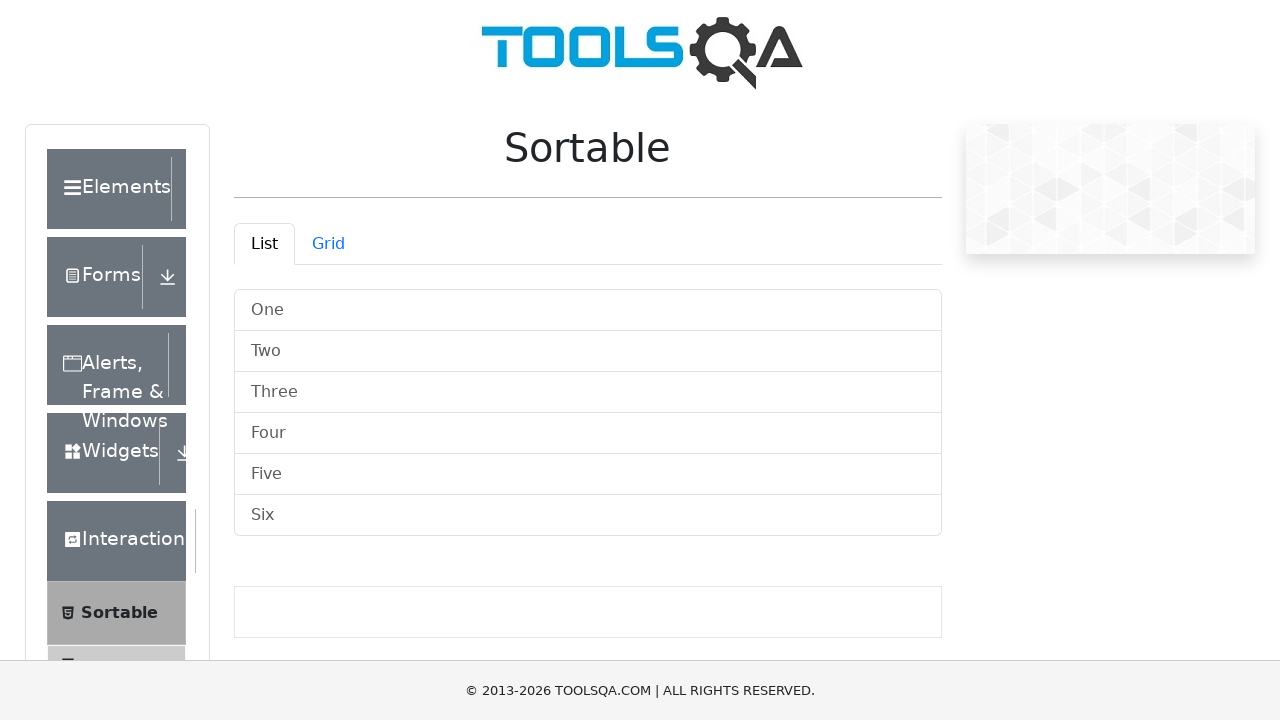

Navigated to DemoQA sortable page
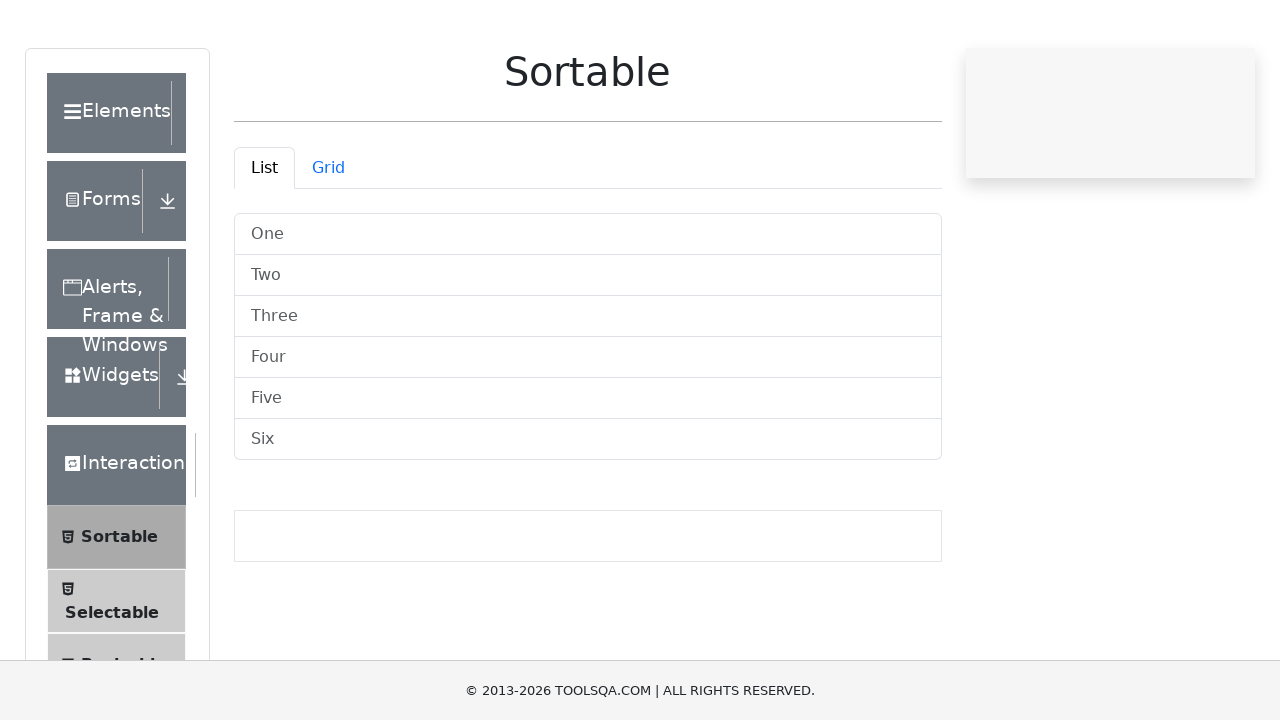

Sortable list container loaded
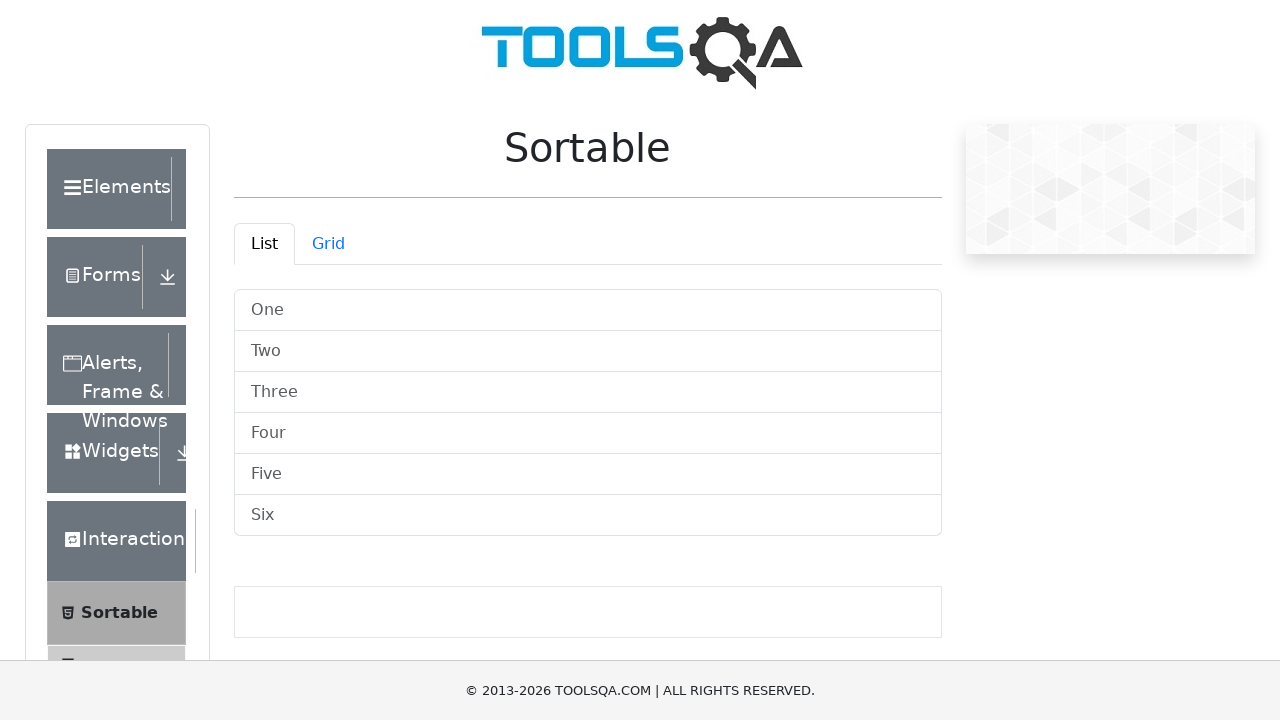

Located sortable list items
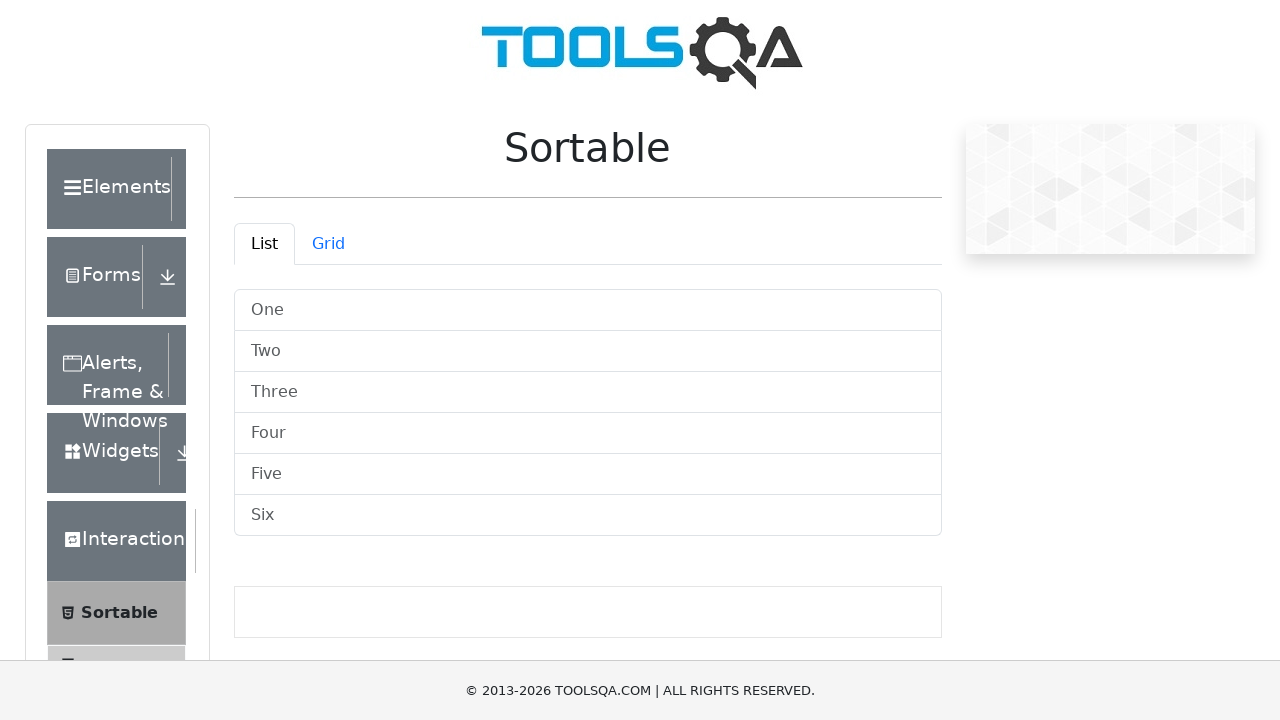

Located first list item
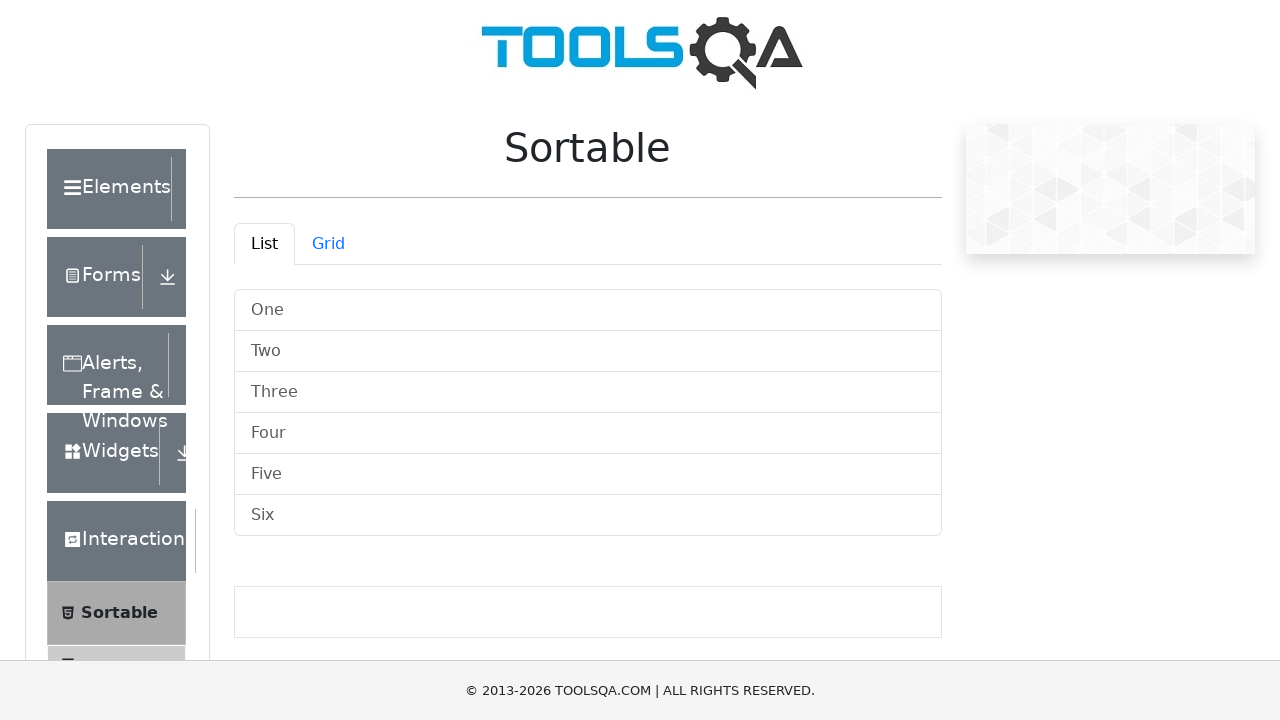

Located second list item
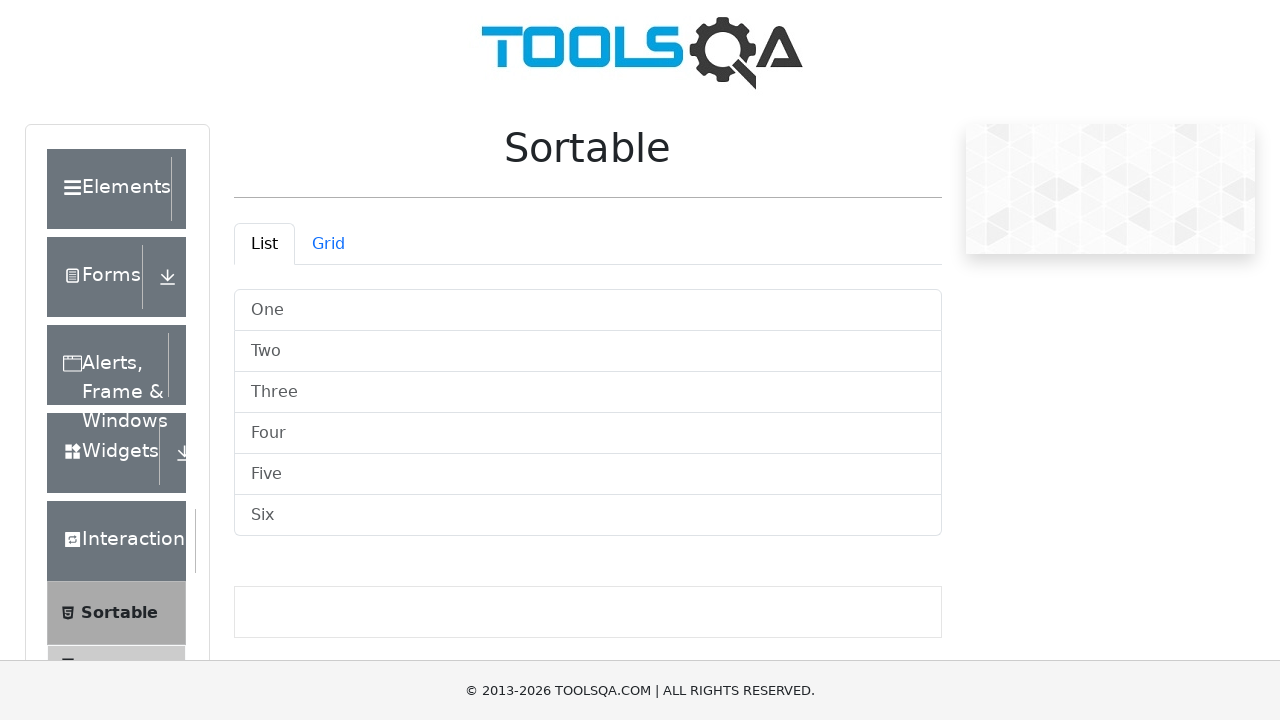

Located third list item
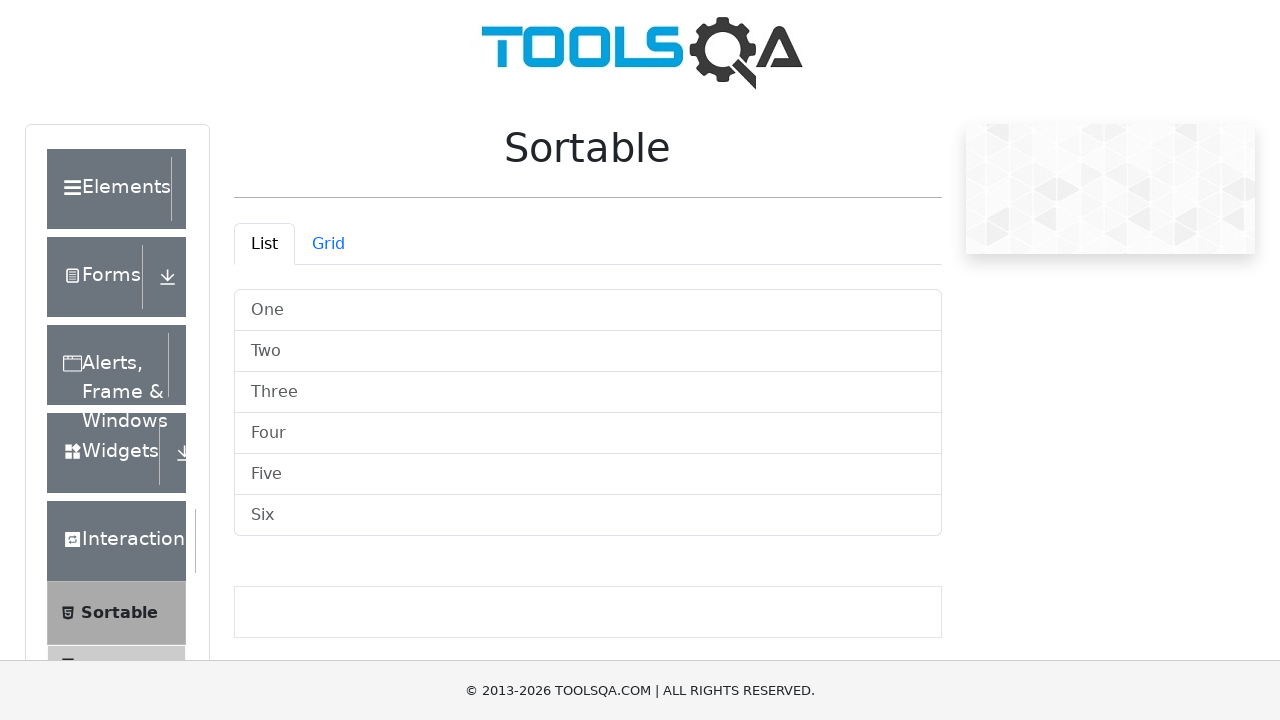

Dragged first item to third item's position at (588, 392)
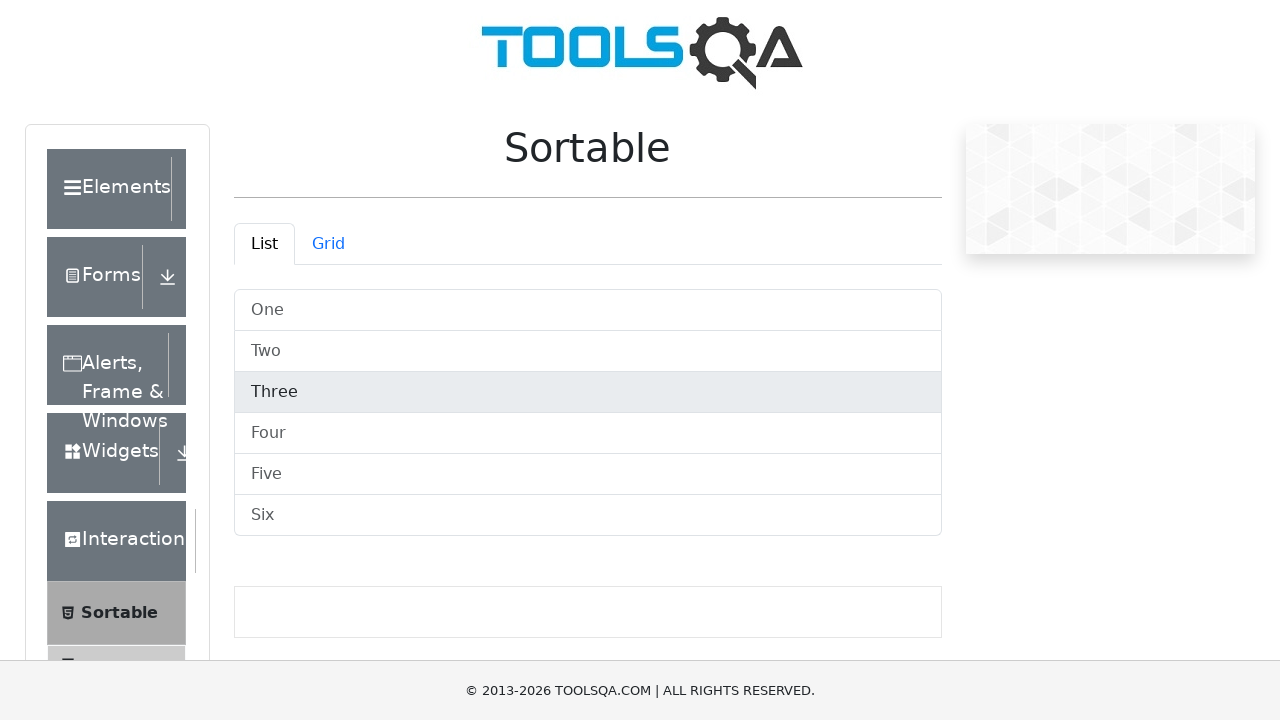

Dragged second item to first position at (588, 310)
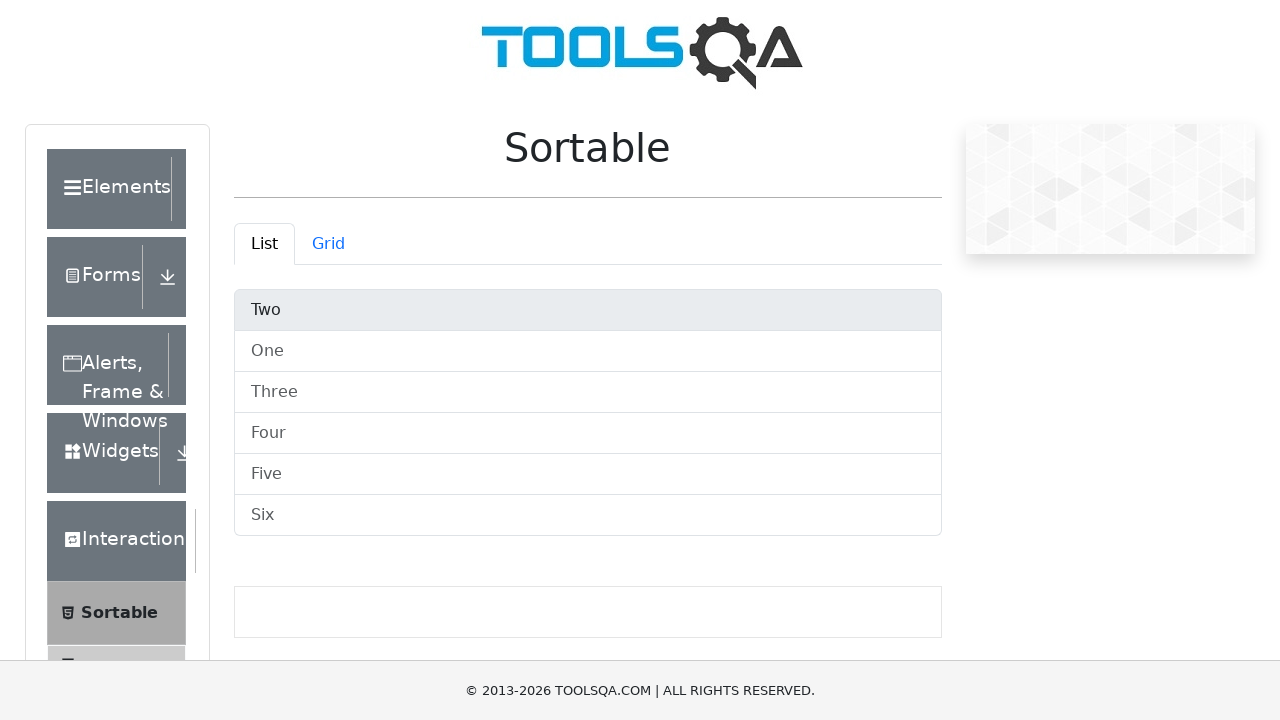

Dragged third item to second position at (588, 352)
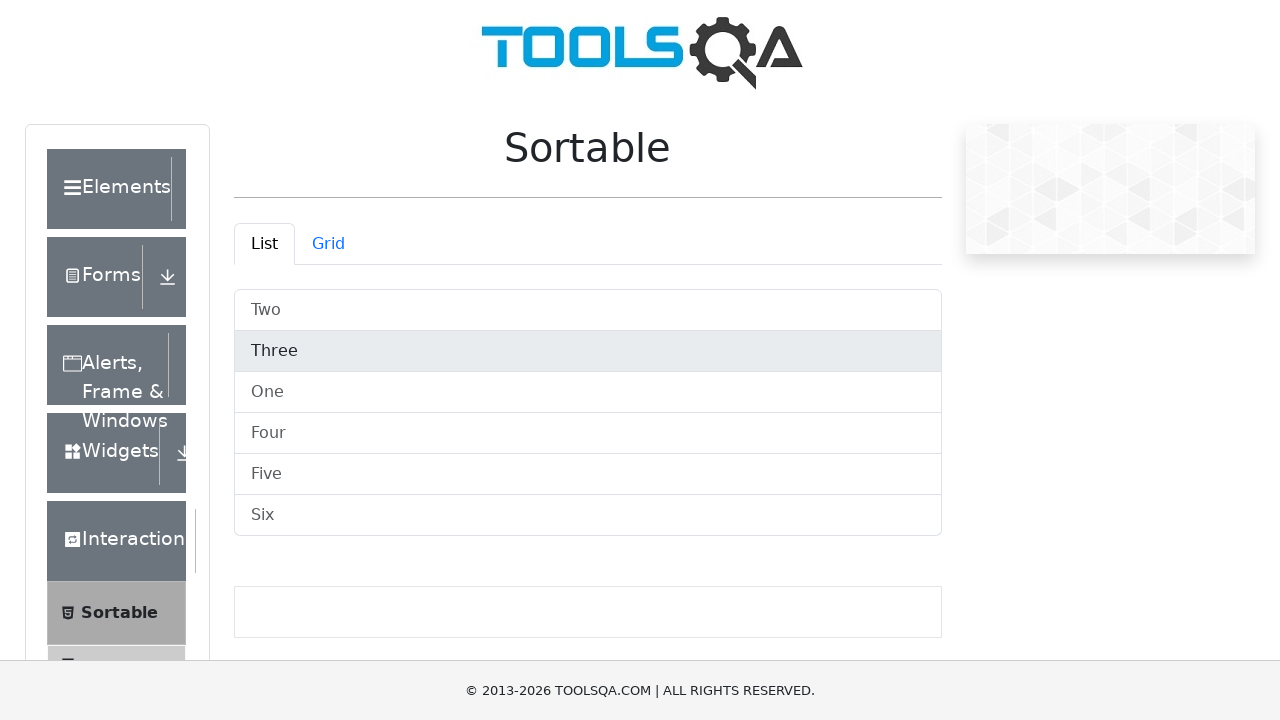

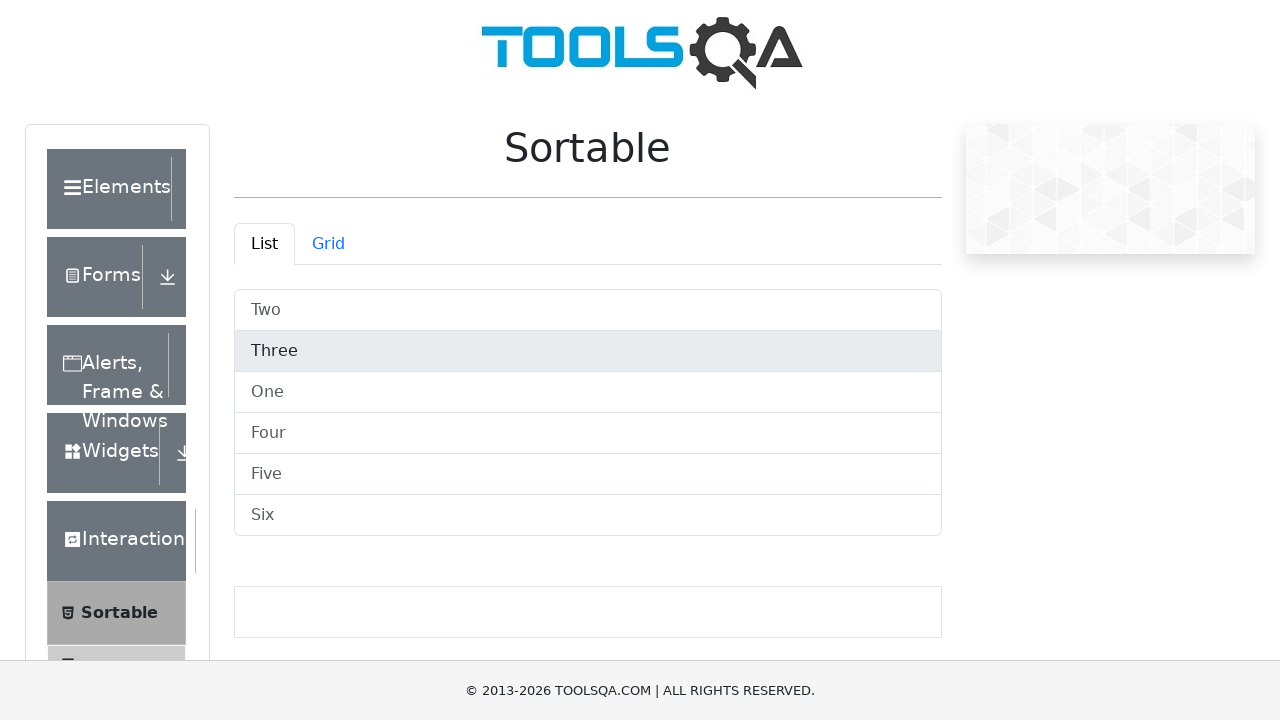